Tests that edits are saved when the input field loses focus (blur)

Starting URL: https://demo.playwright.dev/todomvc

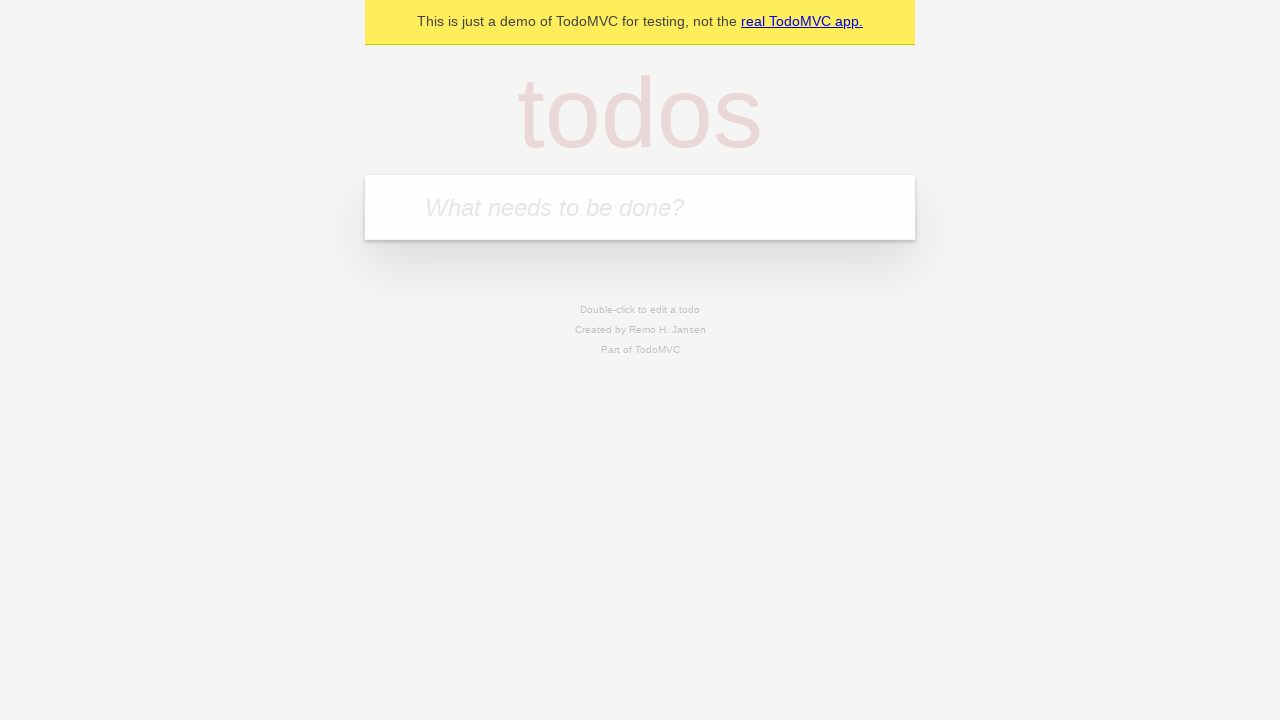

Filled first todo input with 'buy some cheese' on .new-todo
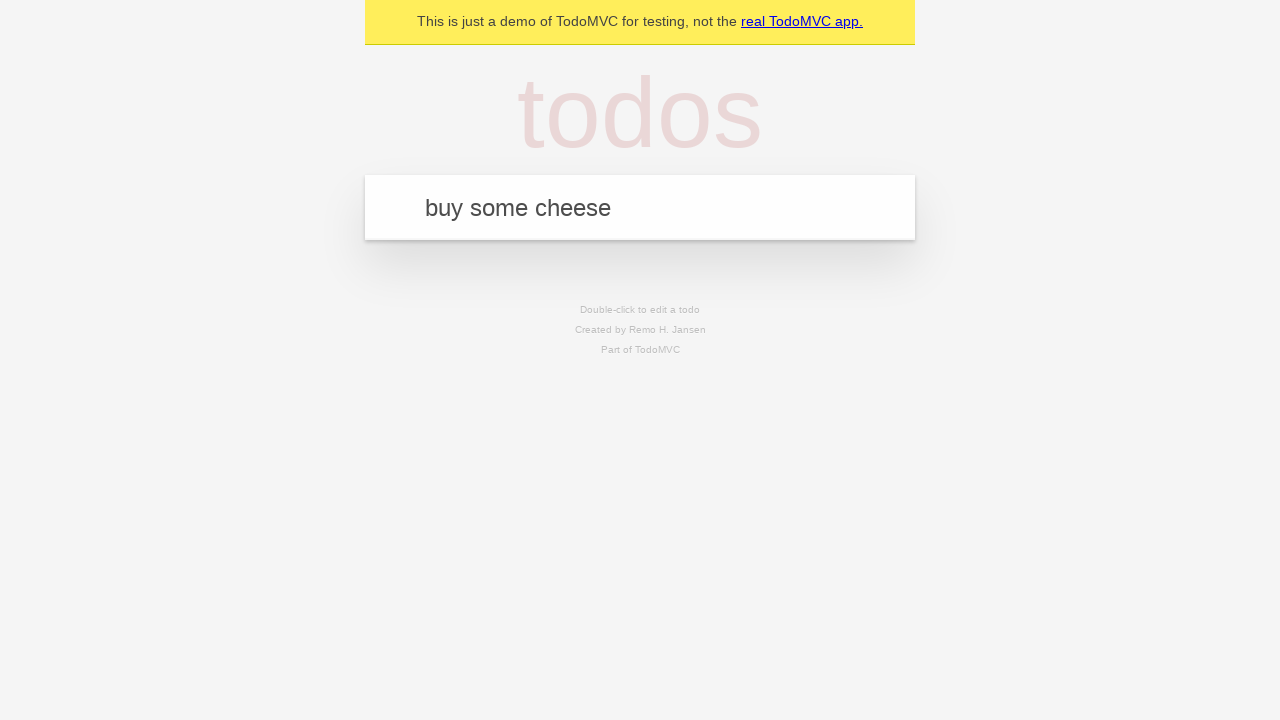

Pressed Enter to create first todo on .new-todo
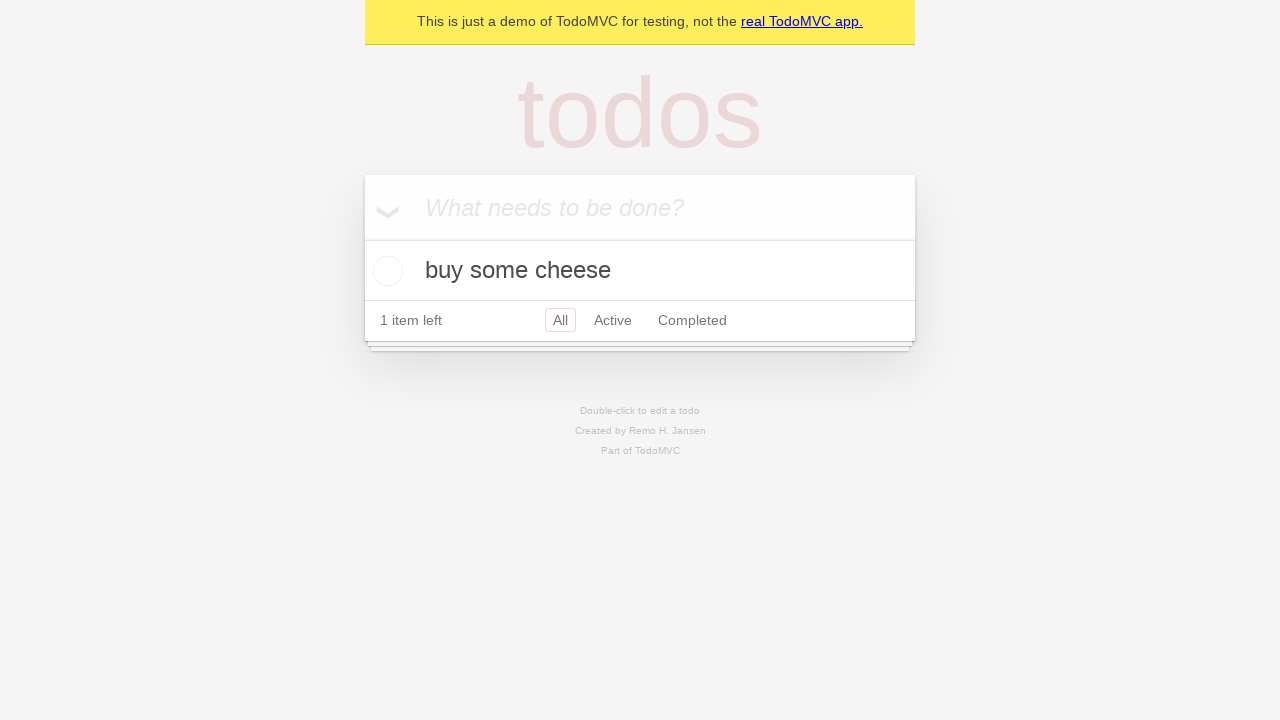

Filled second todo input with 'feed the cat' on .new-todo
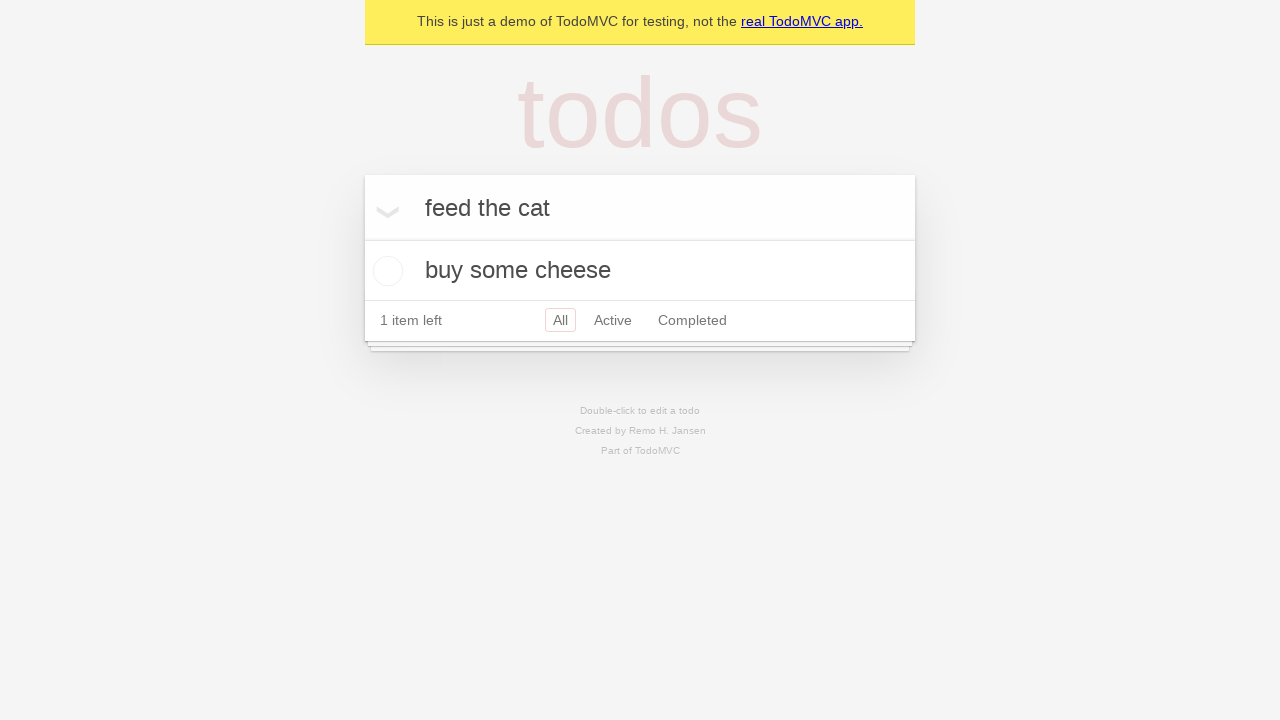

Pressed Enter to create second todo on .new-todo
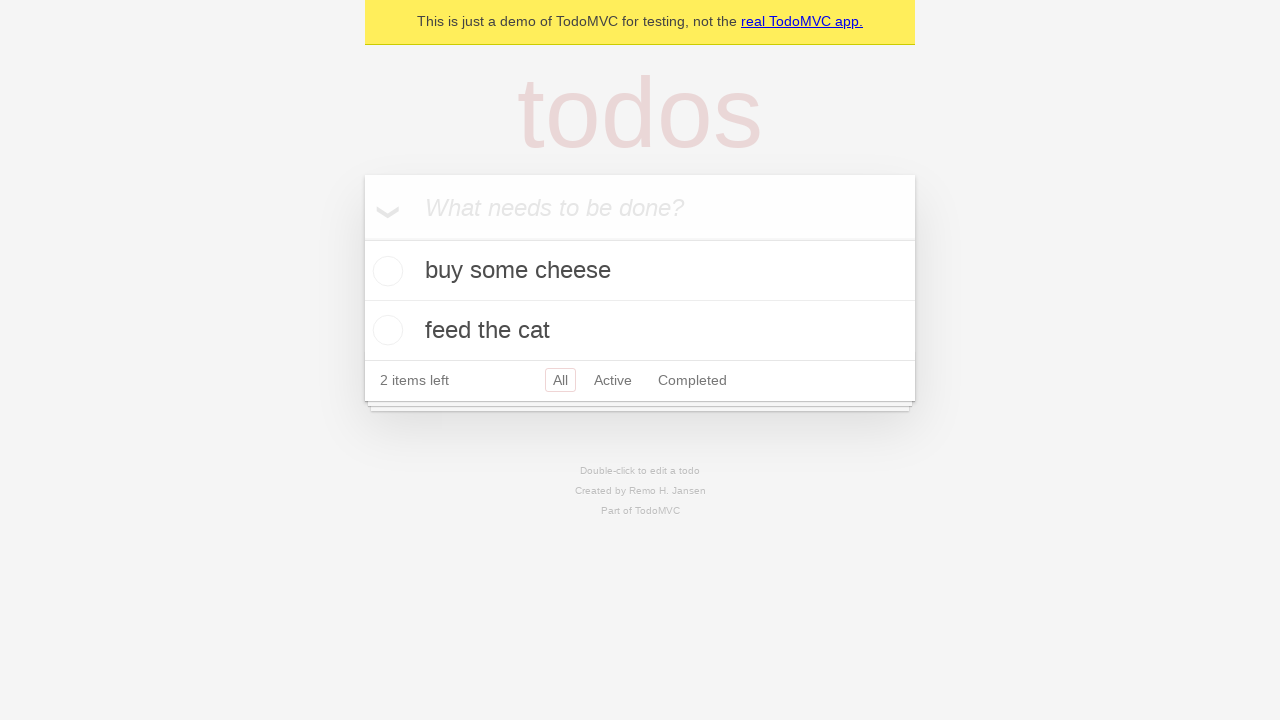

Filled third todo input with 'book a doctors appointment' on .new-todo
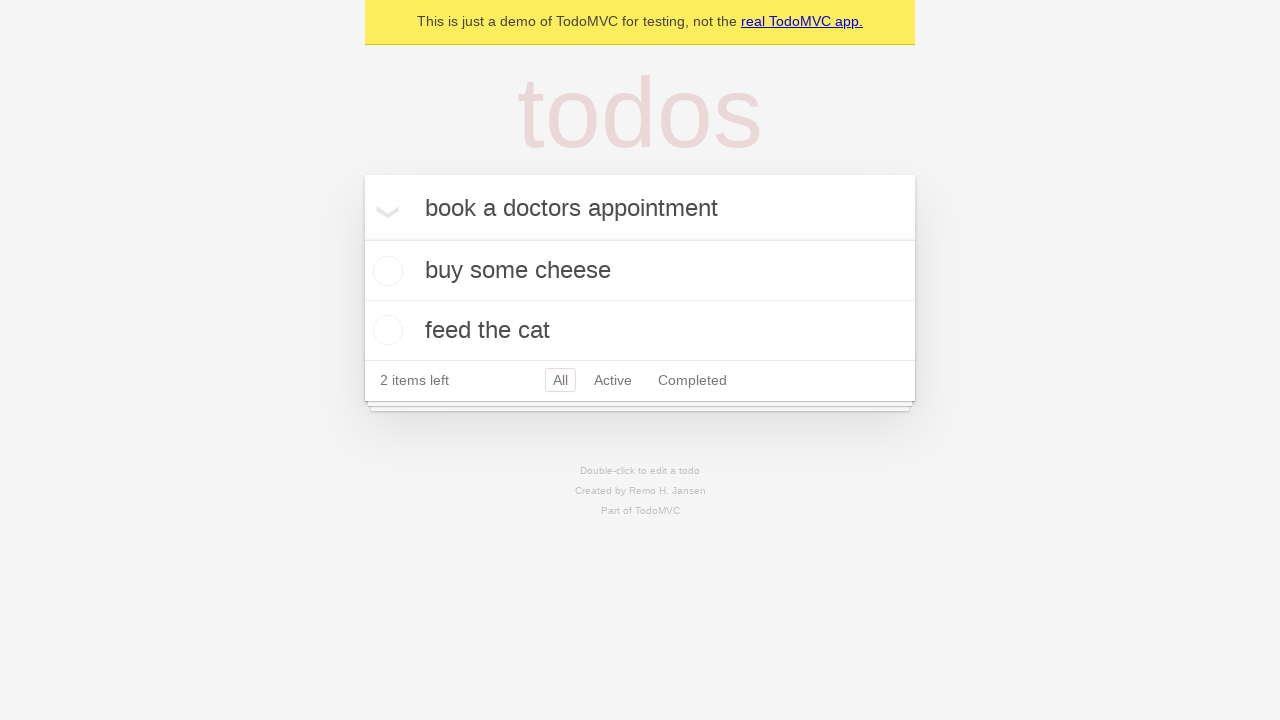

Pressed Enter to create third todo on .new-todo
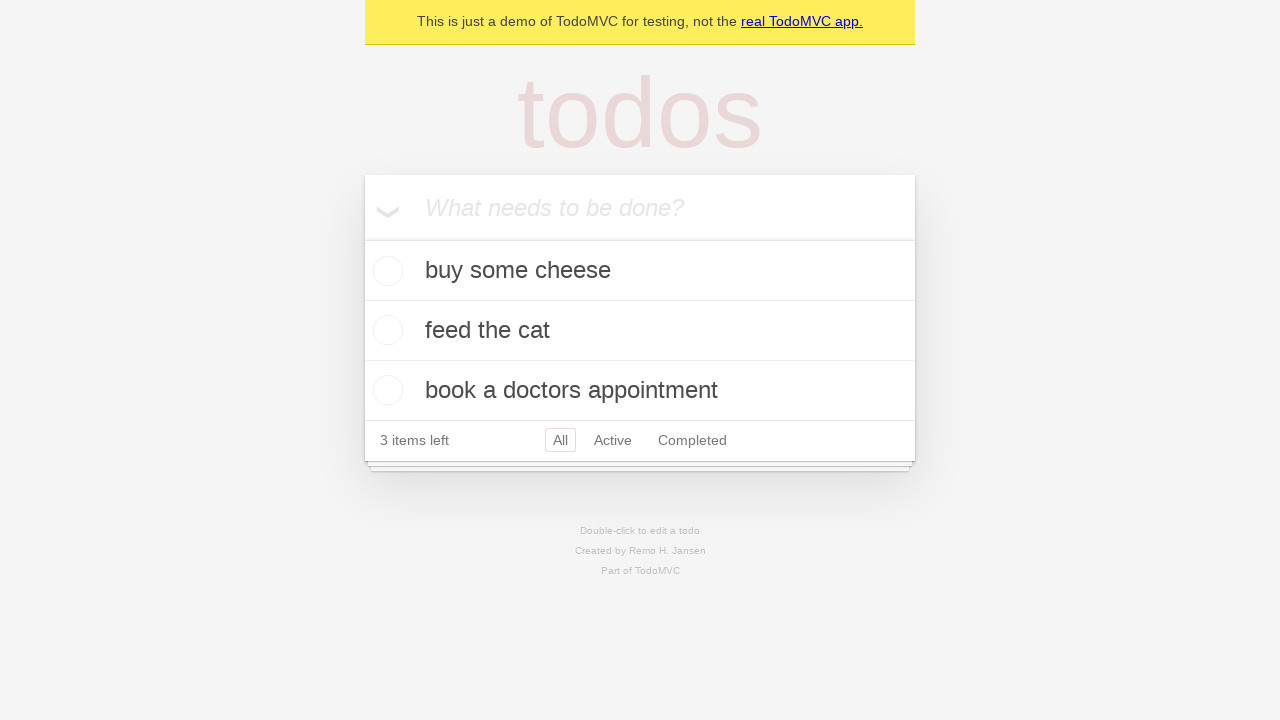

Located all todo items
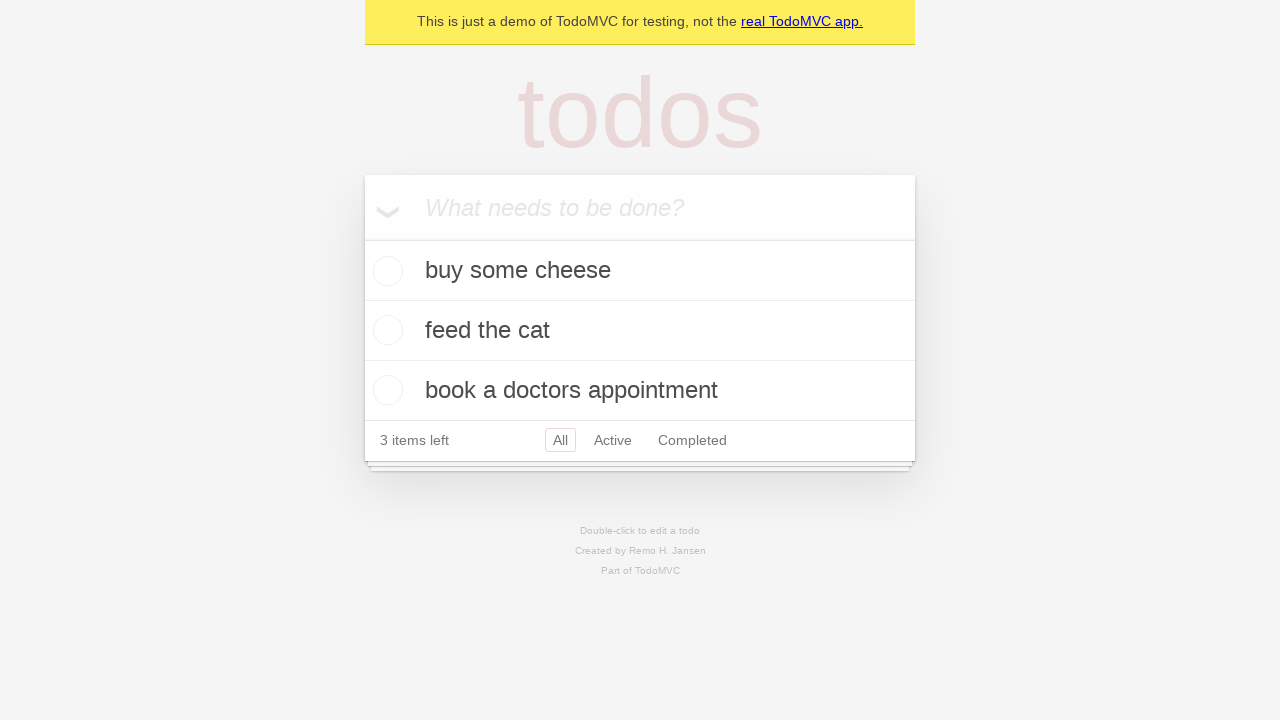

Double-clicked second todo to enter edit mode at (640, 331) on .todo-list li >> nth=1
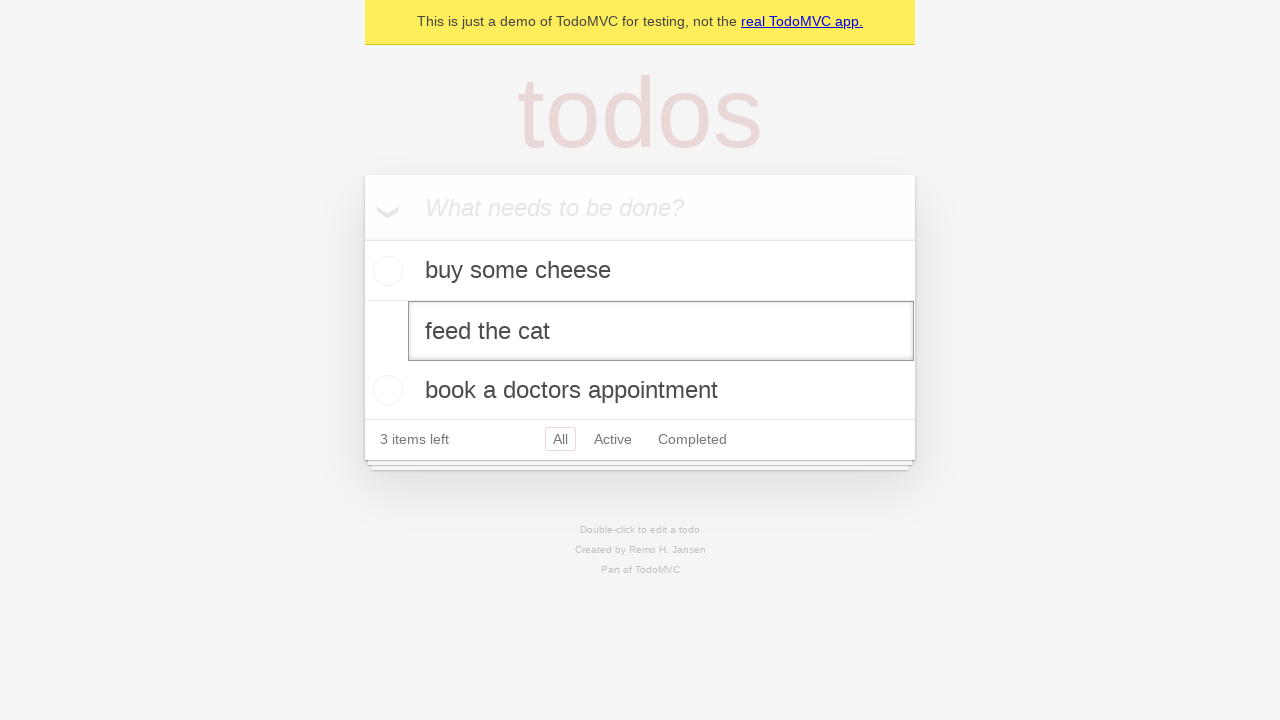

Filled edit field with 'buy some sausages' on .todo-list li >> nth=1 >> .edit
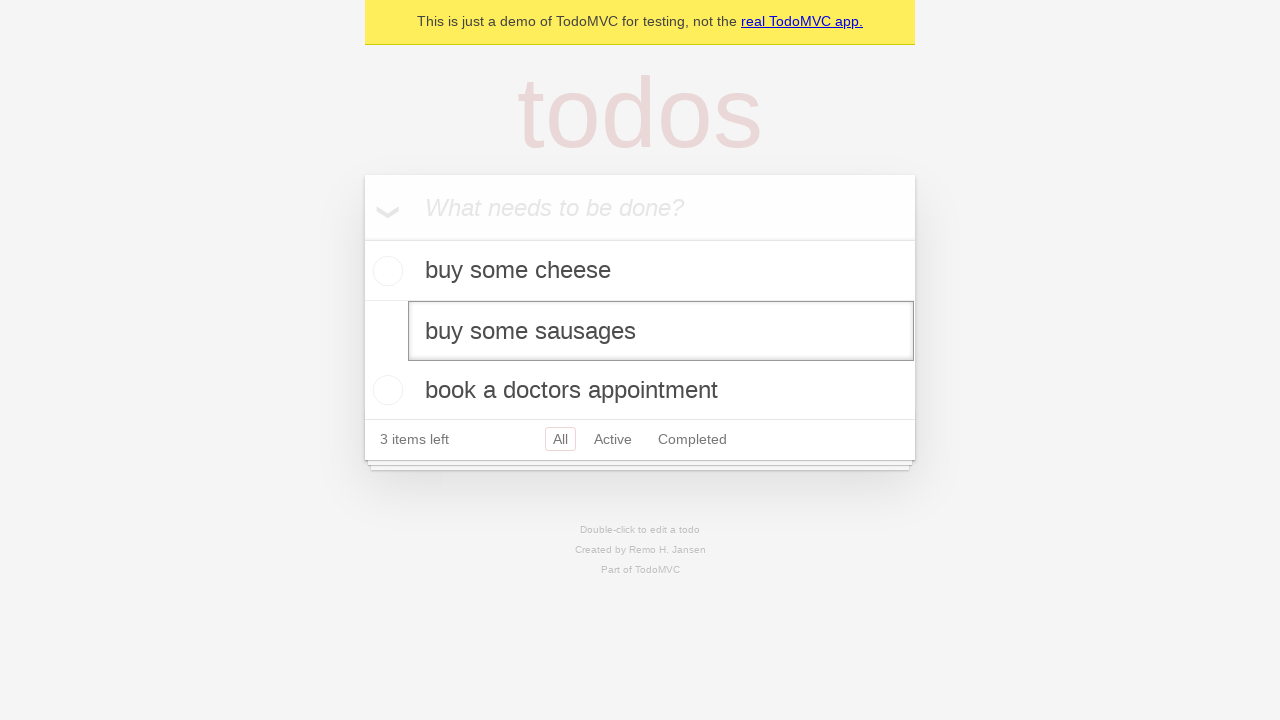

Dispatched blur event to save edits on input field
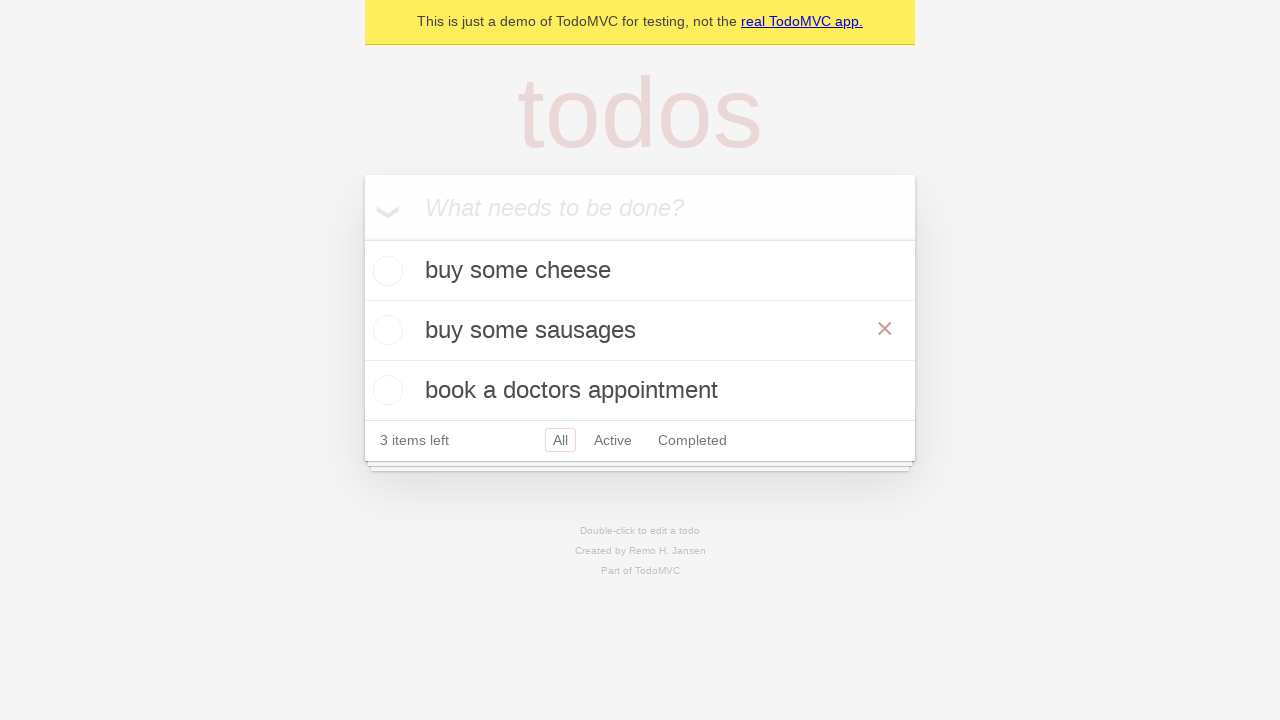

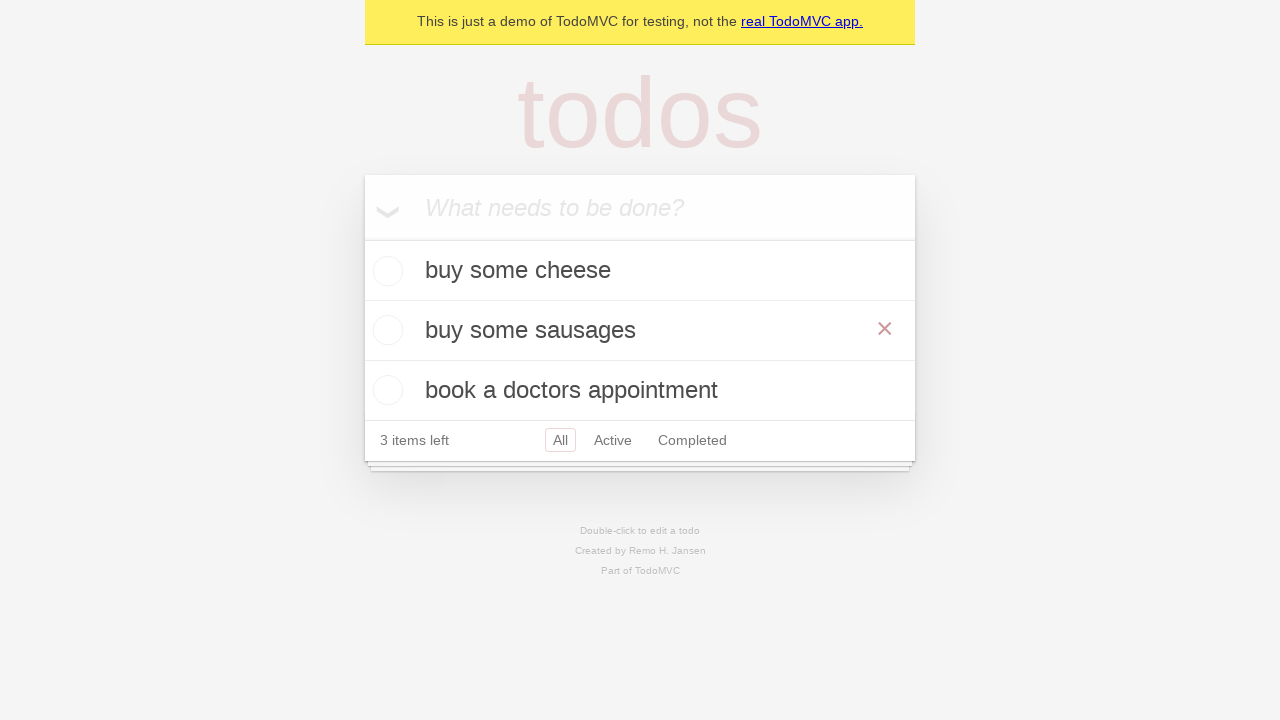